Navigates to the RedBus website homepage and ensures the page loads

Starting URL: https://www.redbus.in/

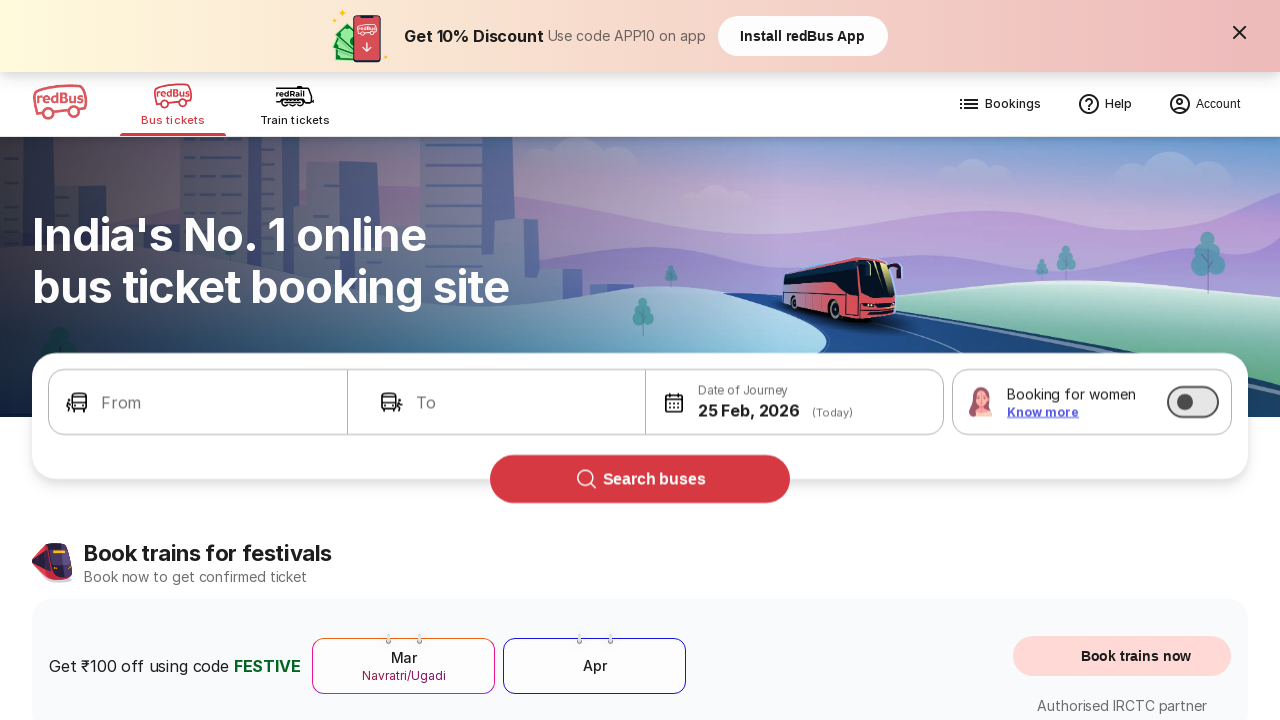

RedBus homepage loaded and network became idle
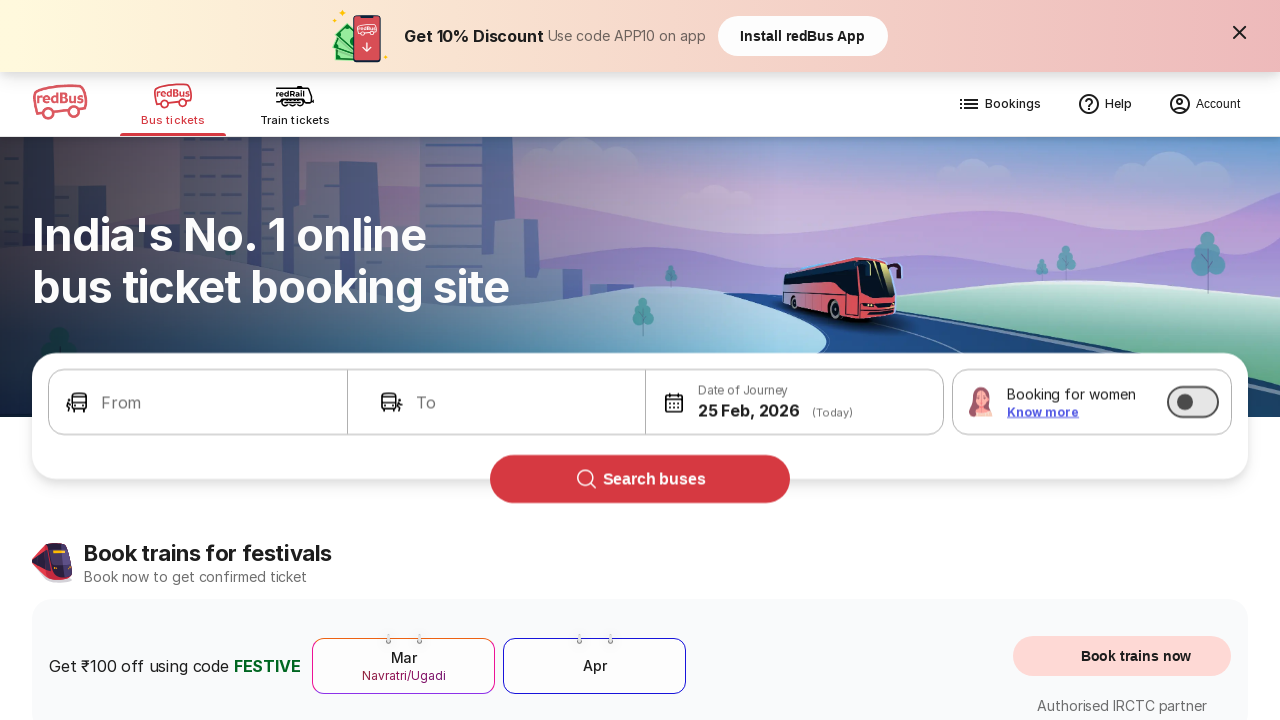

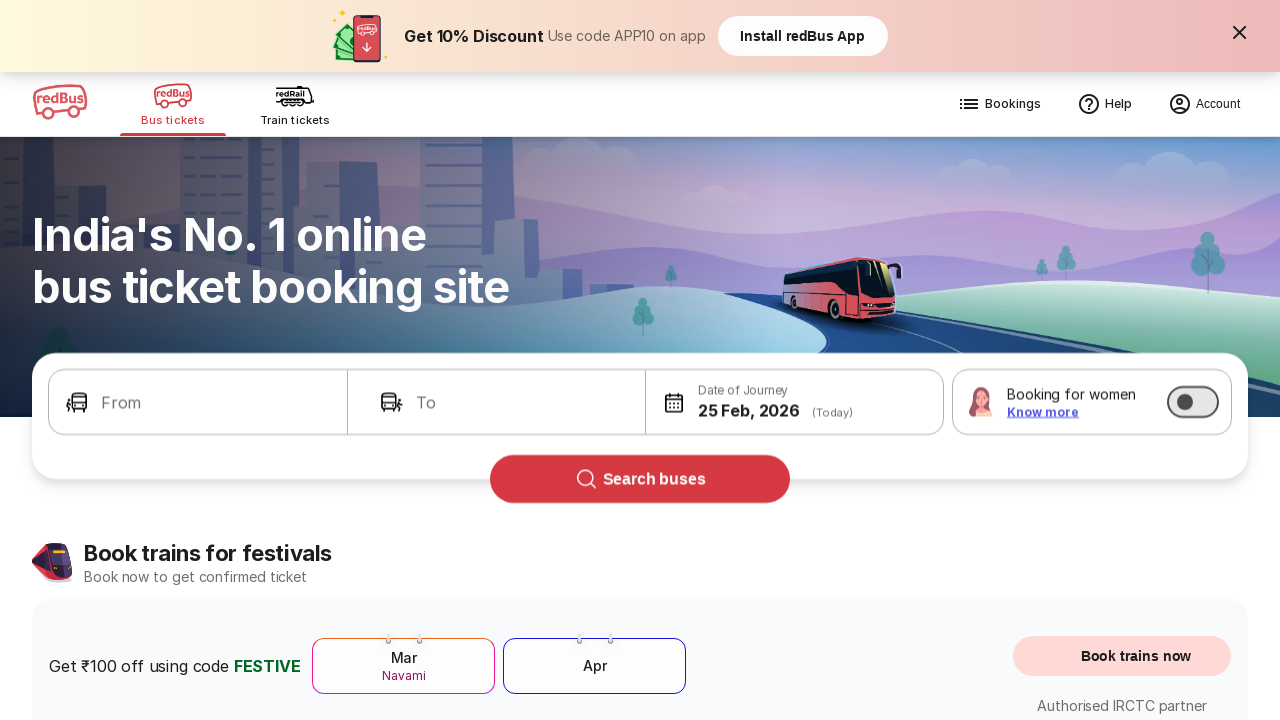